Tests dynamic content loading by clicking a Start button, waiting for a loading bar to complete, and verifying that the "Hello World" finish text appears

Starting URL: http://the-internet.herokuapp.com/dynamic_loading/2

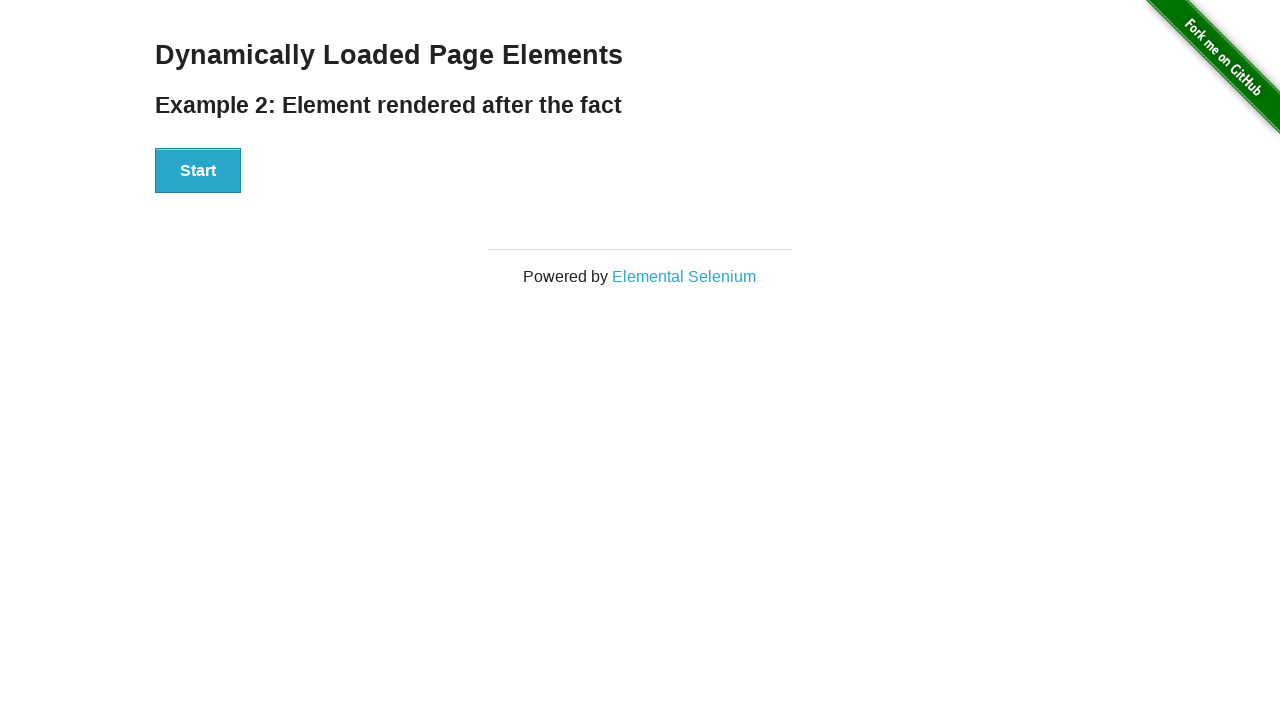

Clicked Start button to trigger dynamic loading at (198, 171) on #start button
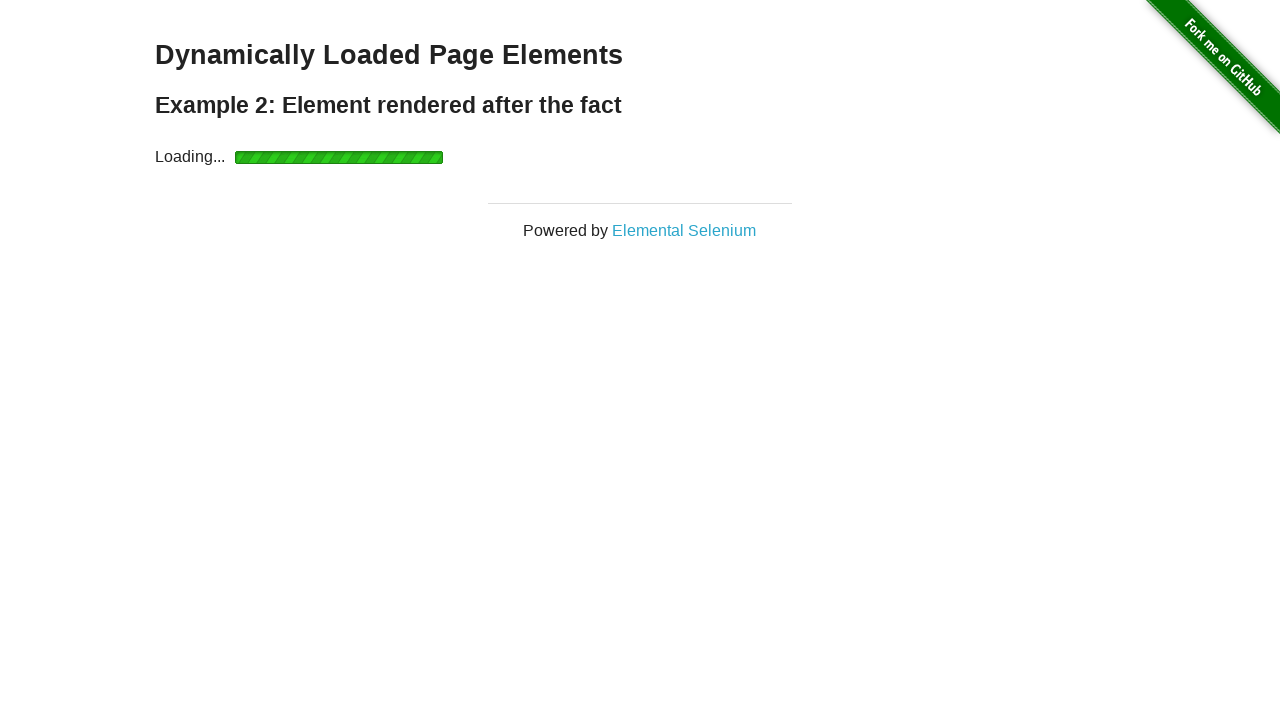

Waited for loading bar to complete and finish element to appear
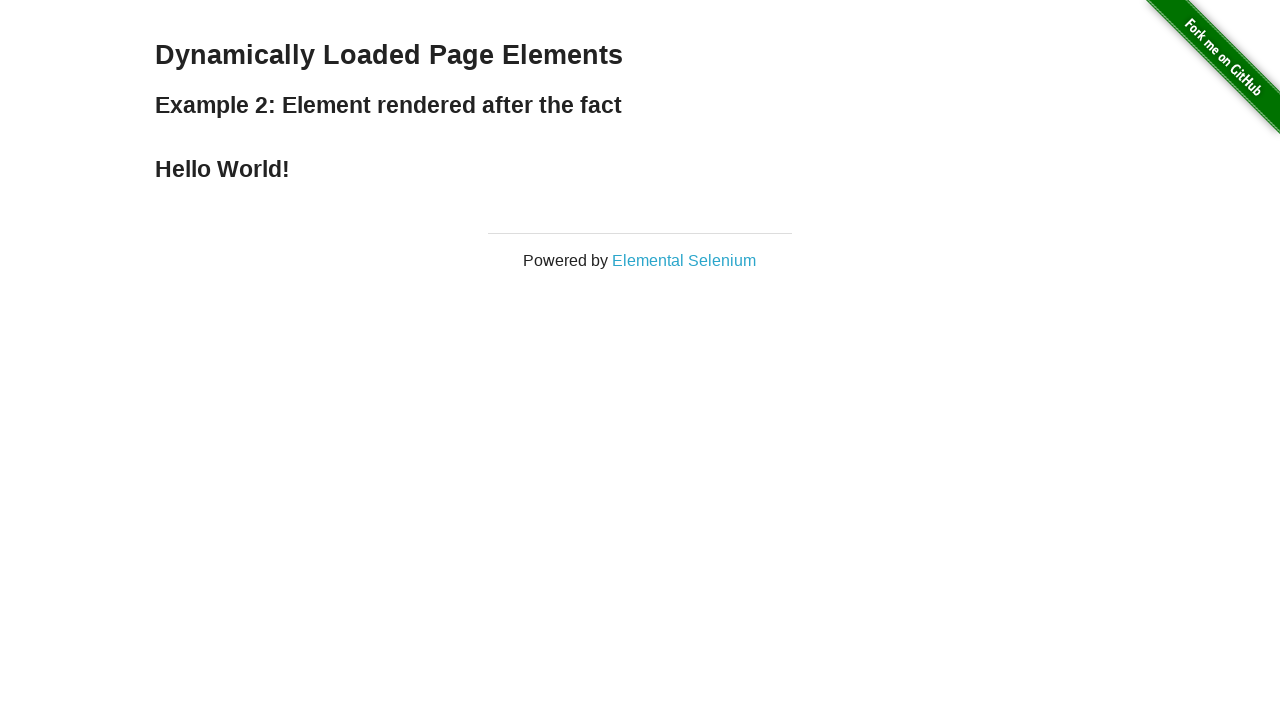

Verified 'Hello World' finish text is visible
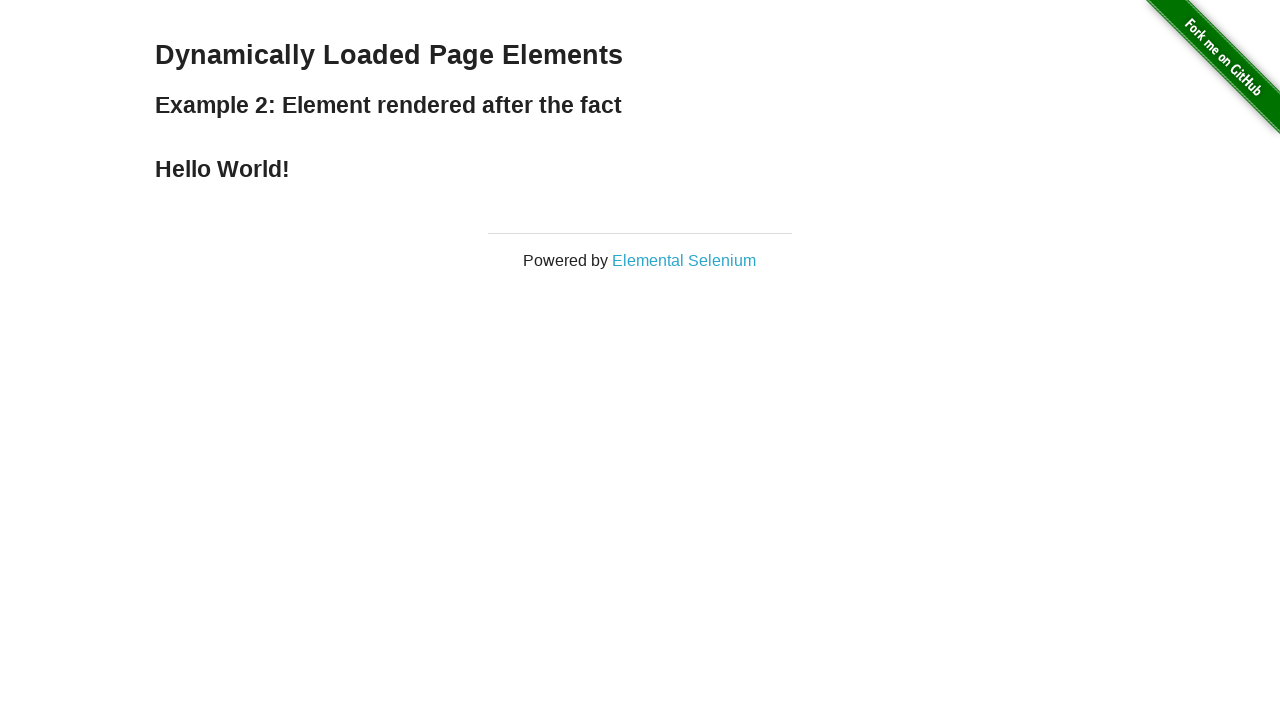

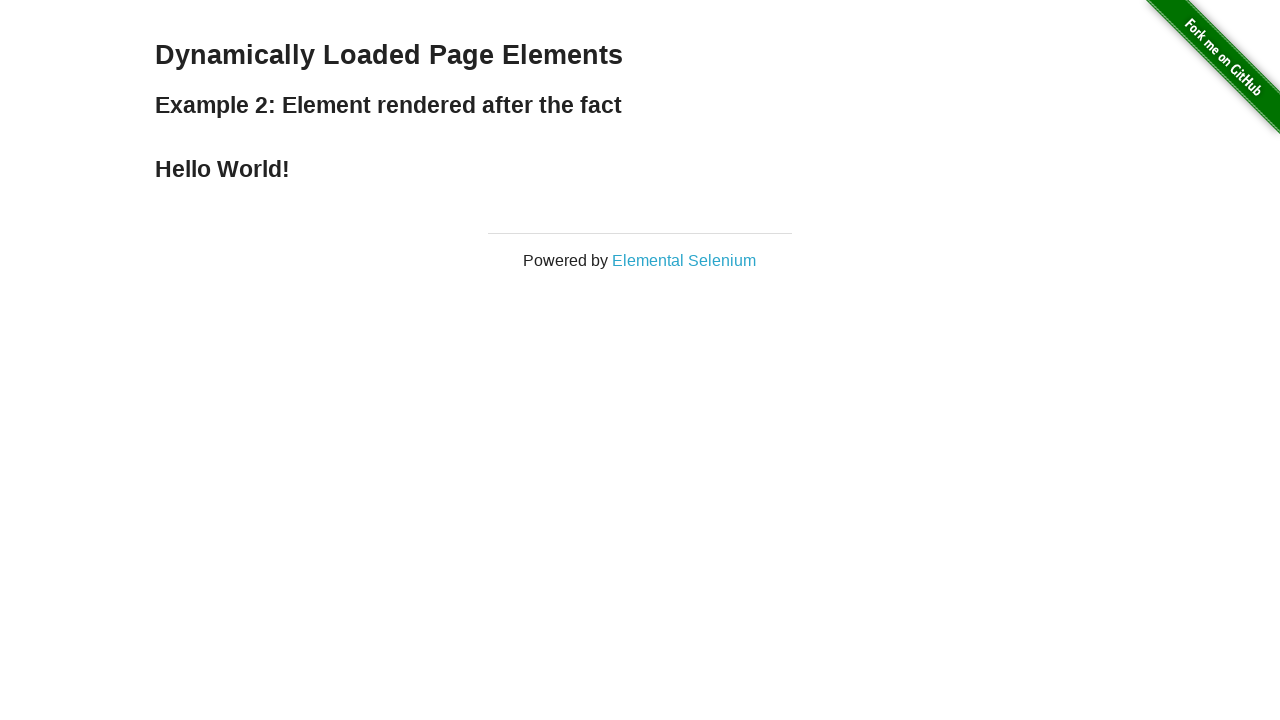